Tests a certificate store interface by clicking on a tab, then clicking a button to get all certificates from the store, and verifying that the results table displays correct column headers (Cn, SerialNumber, Thumb).

Starting URL: https://jupiter-r.taxcom.ru/

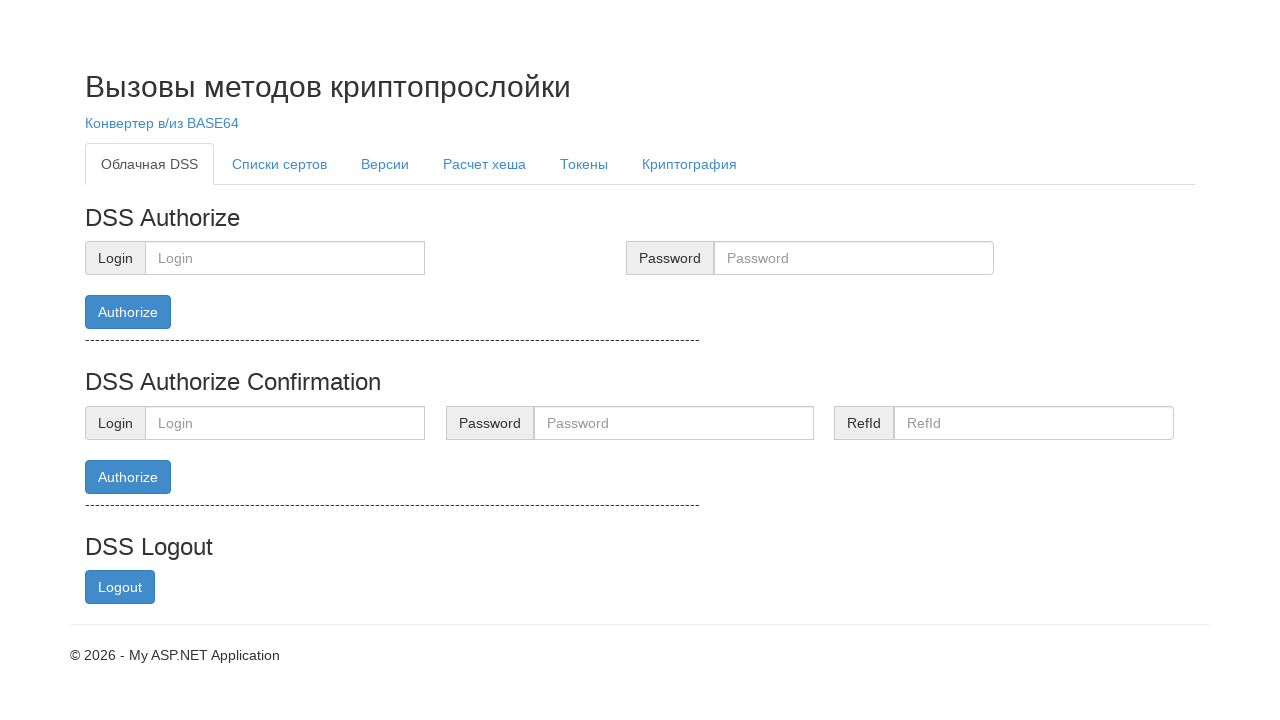

Clicked on the second tab in the tab list at (280, 164) on xpath=//li[2]/a[1]
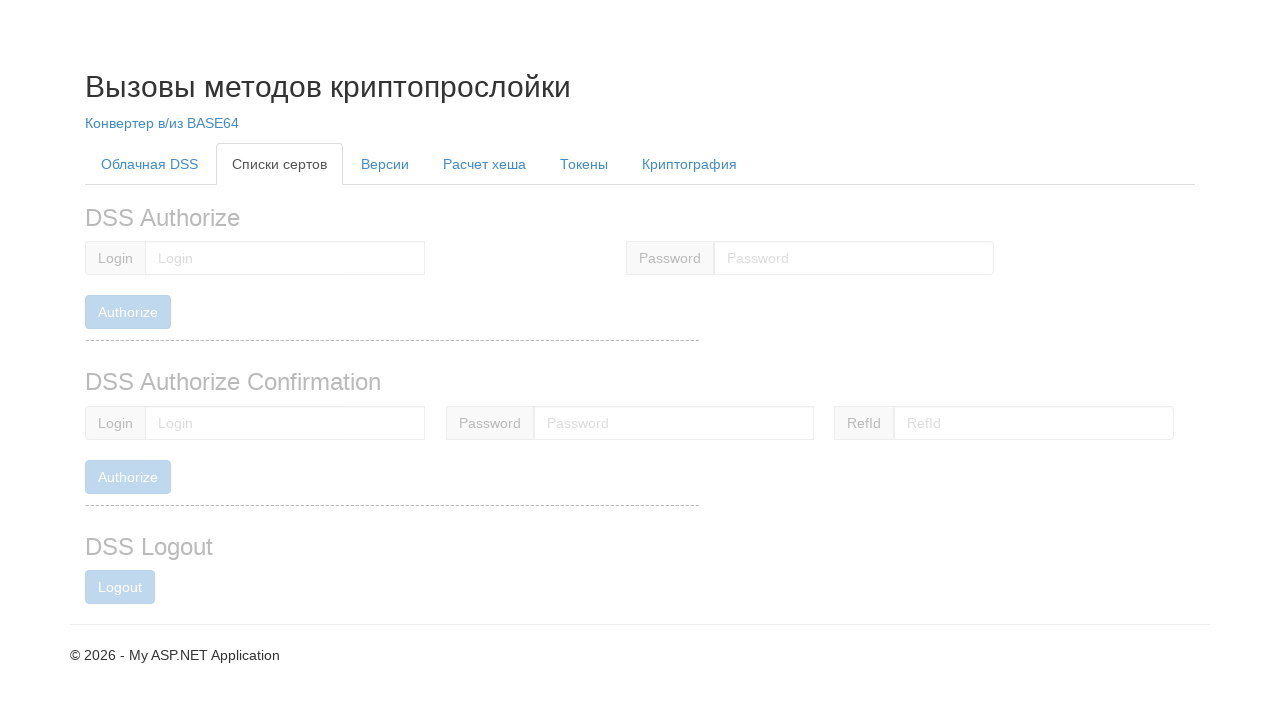

Waited 4 seconds for tab content to load
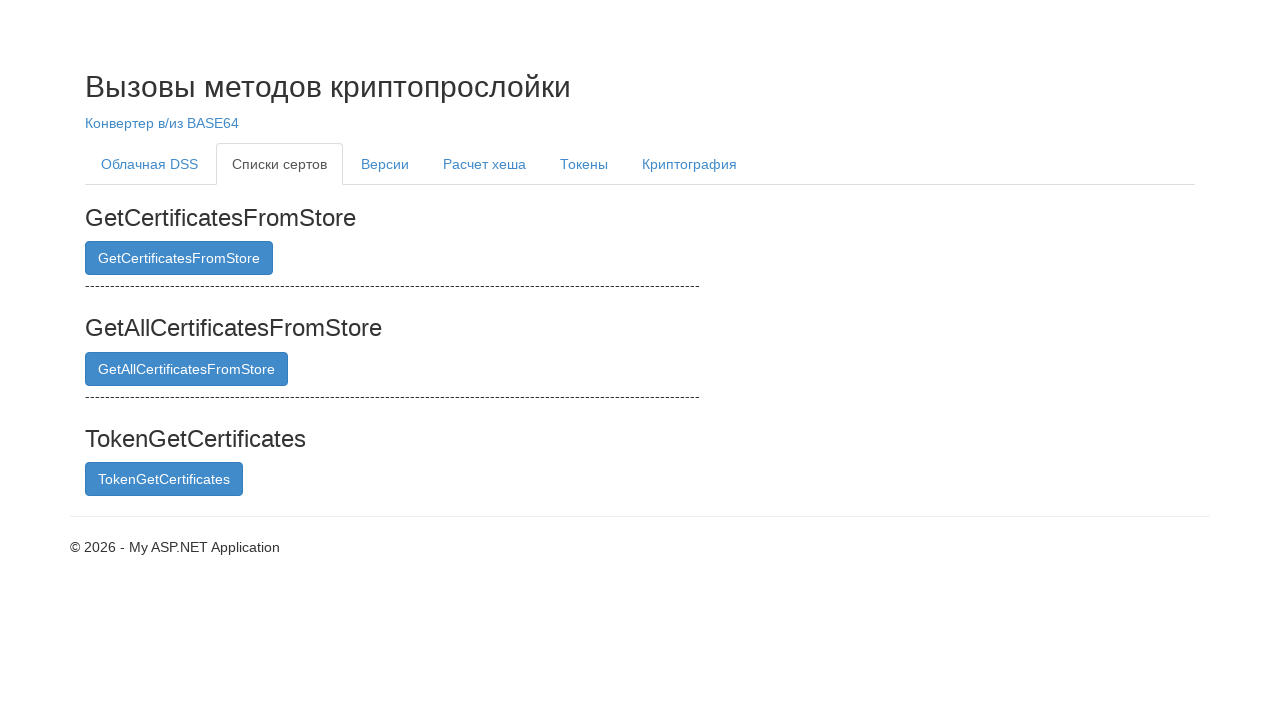

Clicked the 'Get All Certificates From Store' button at (186, 369) on xpath=//*[@id='GetAllCertificatesFromStore']
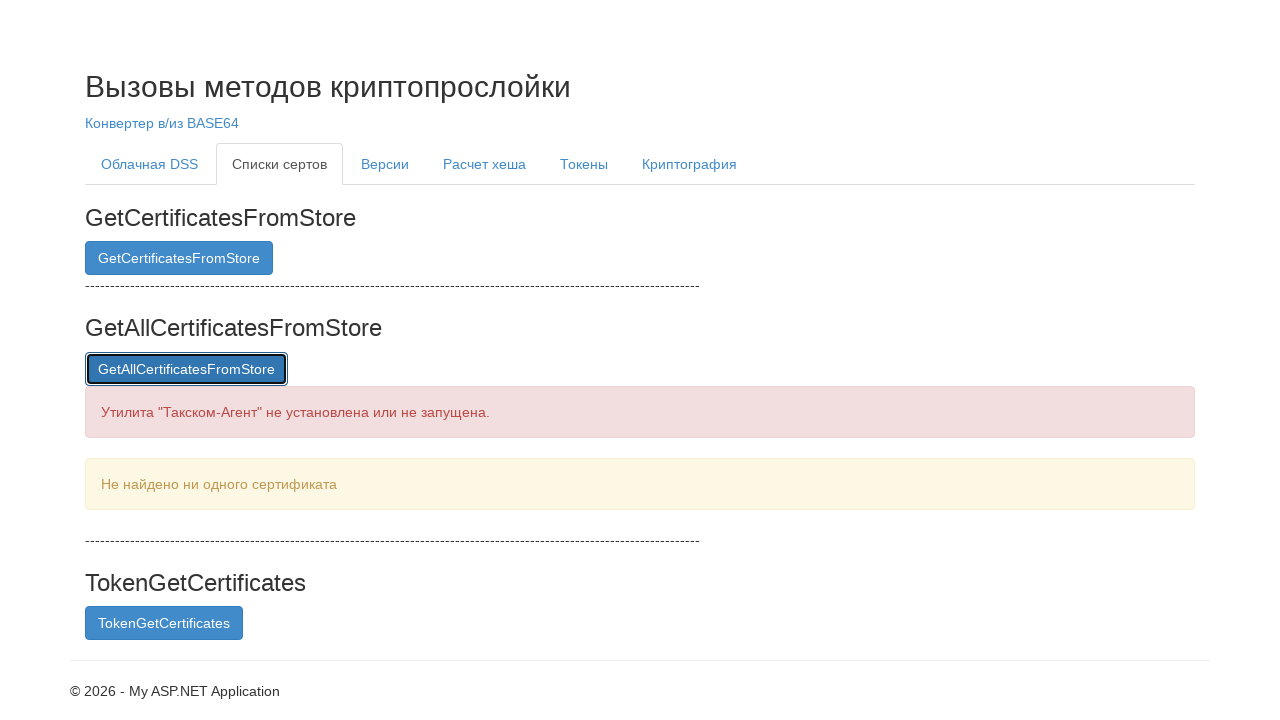

Waited 12.5 seconds for certificates to load
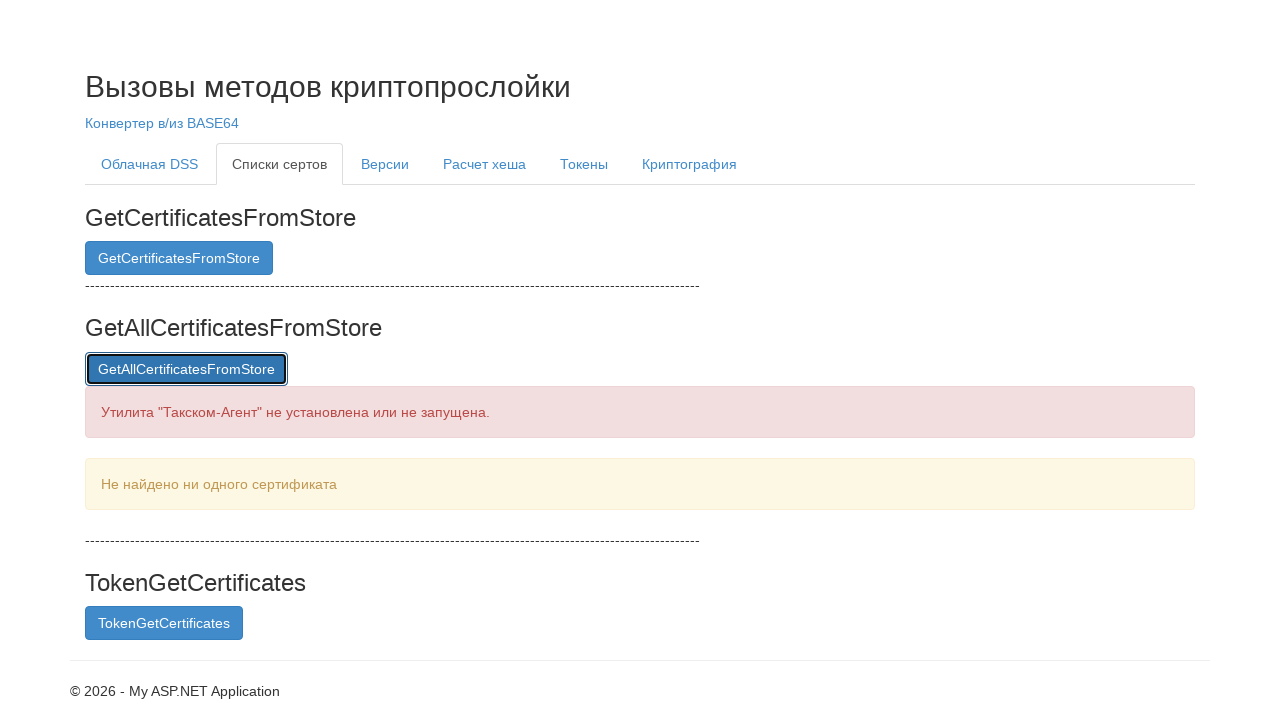

Located the 'Cn' column header in the results table
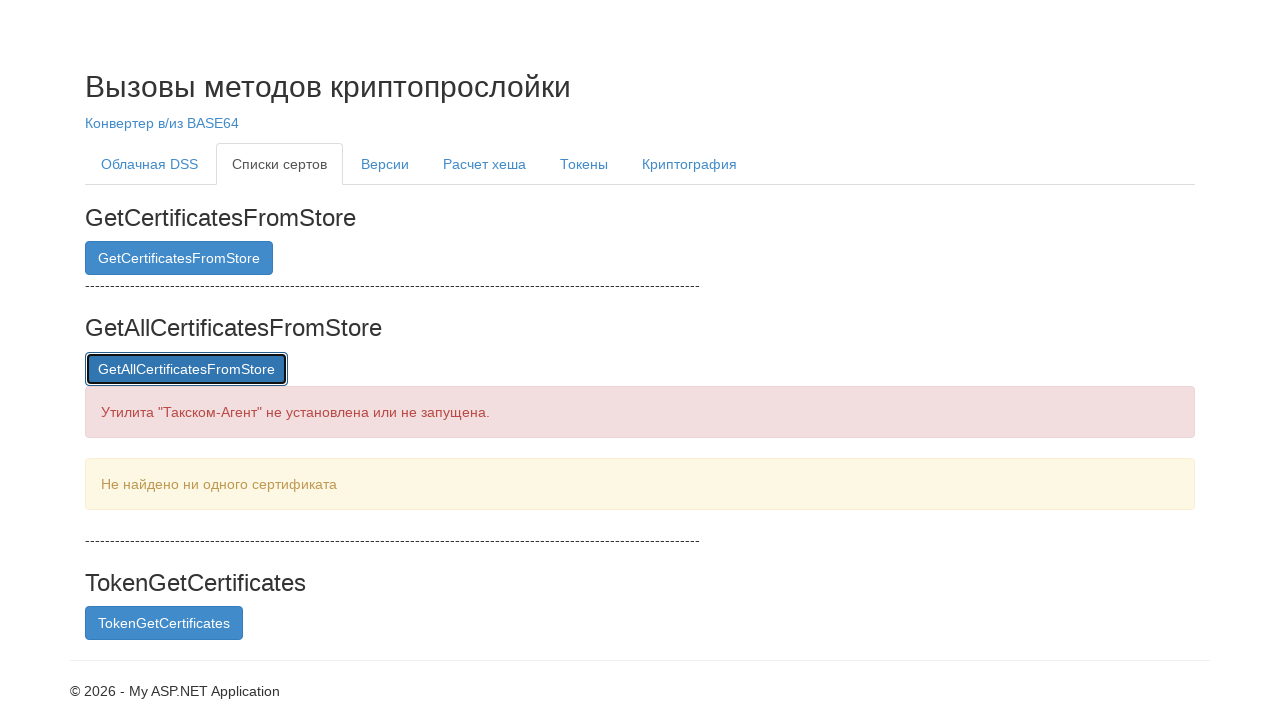

Located the 'SerialNumber' column header in the results table
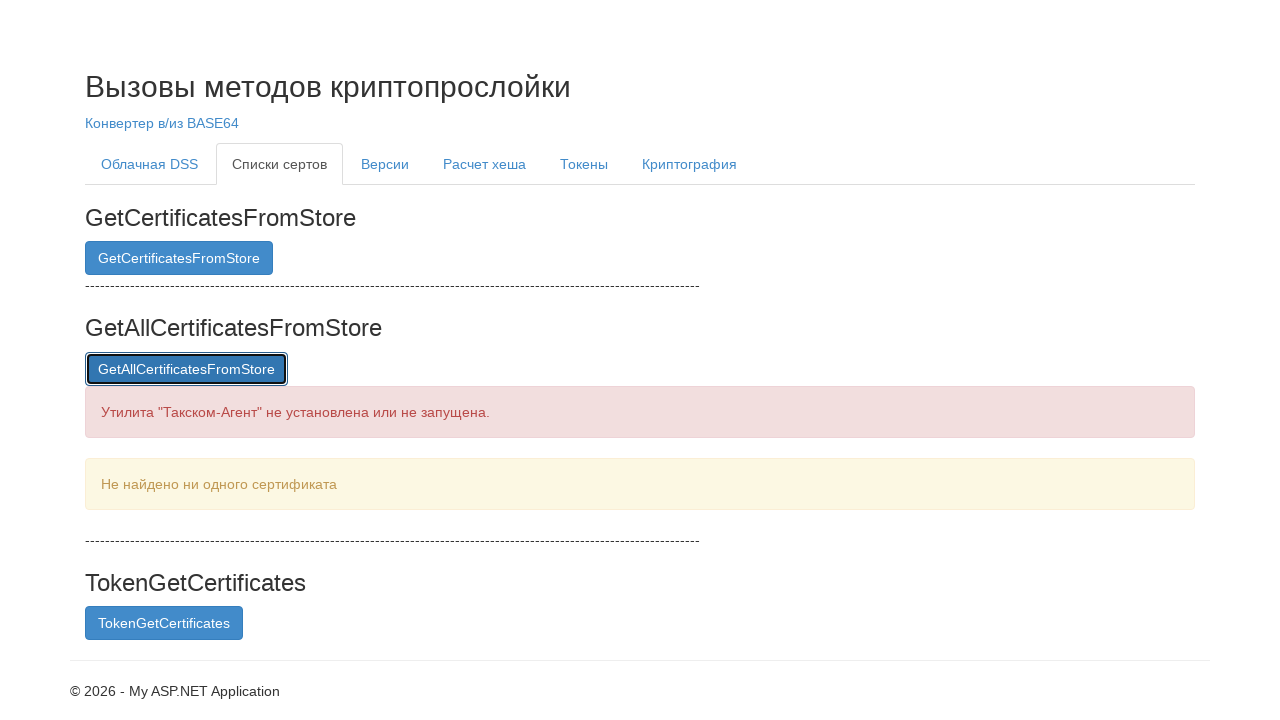

Located the 'Thumb' column header in the results table
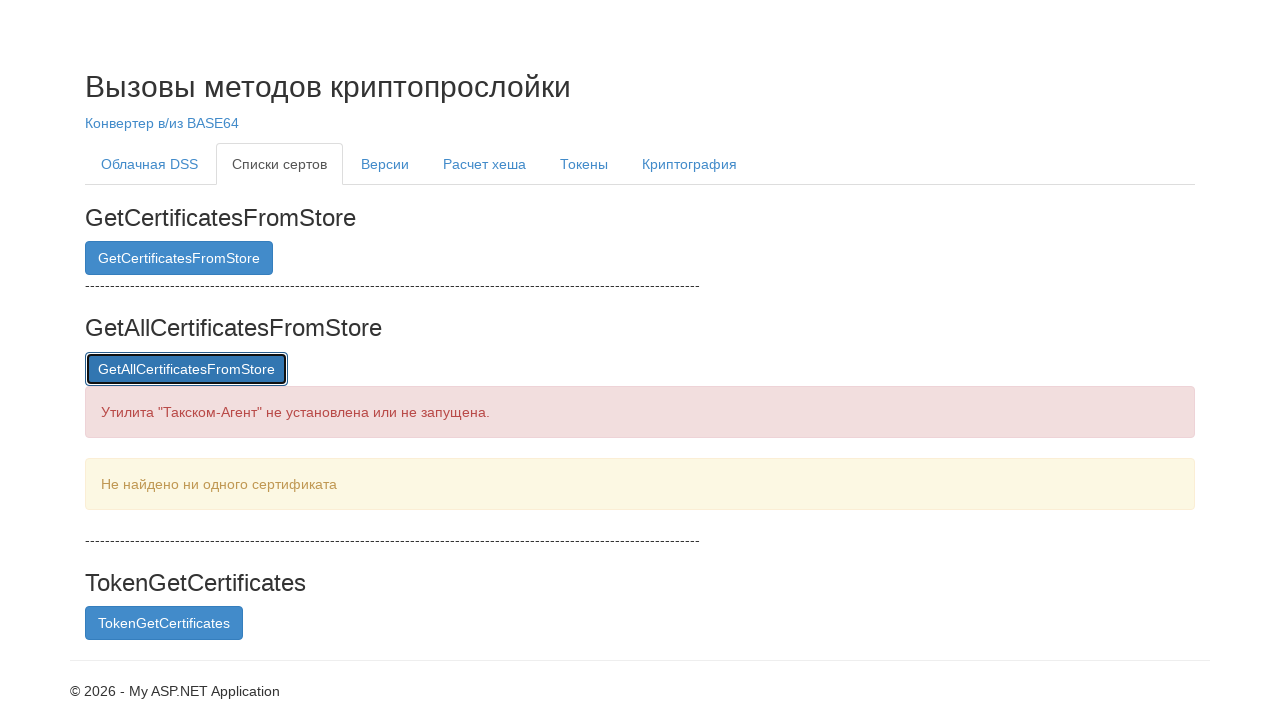

Verified that 'Cn' column header is correct
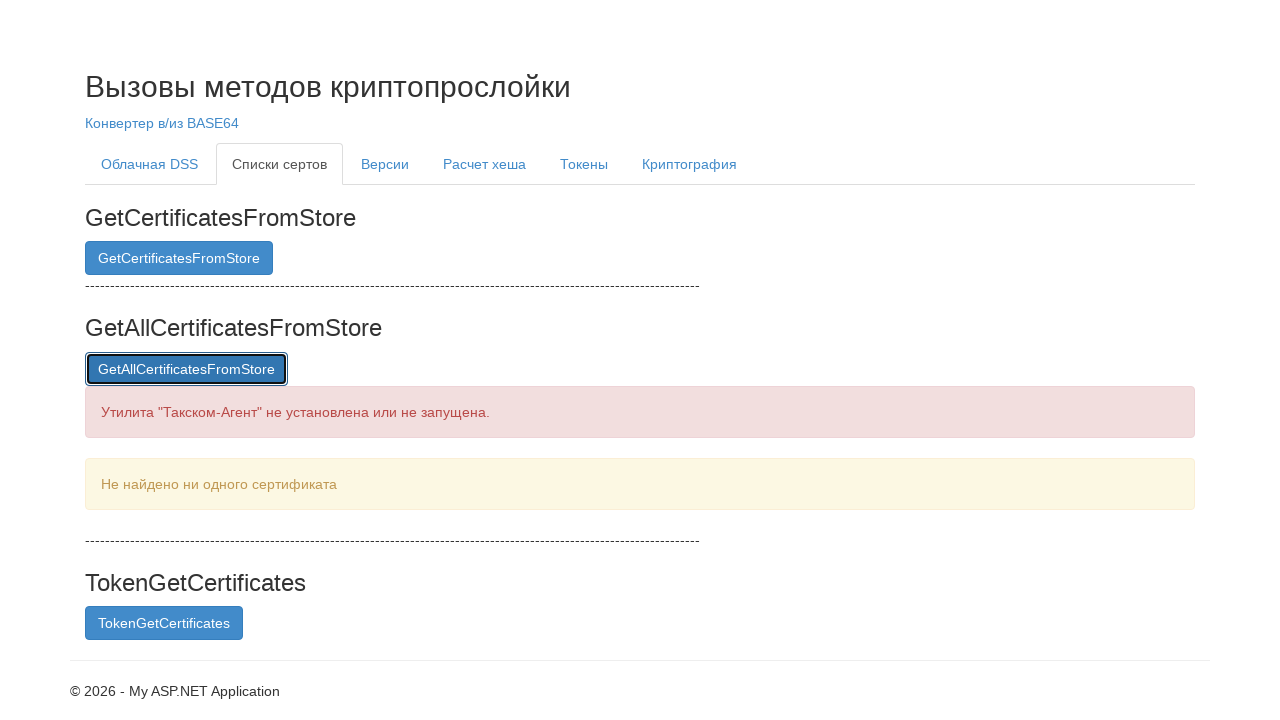

Verified that 'SerialNumber' column header is correct
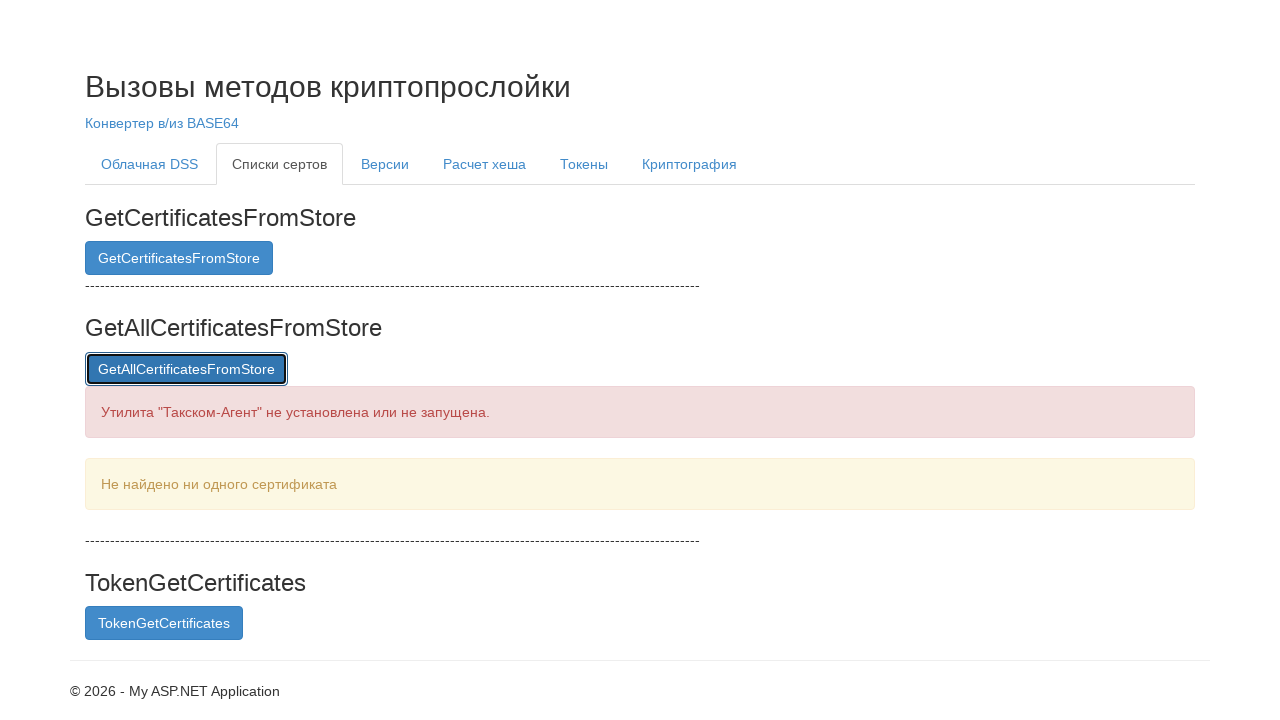

Verified that 'Thumb' column header is correct
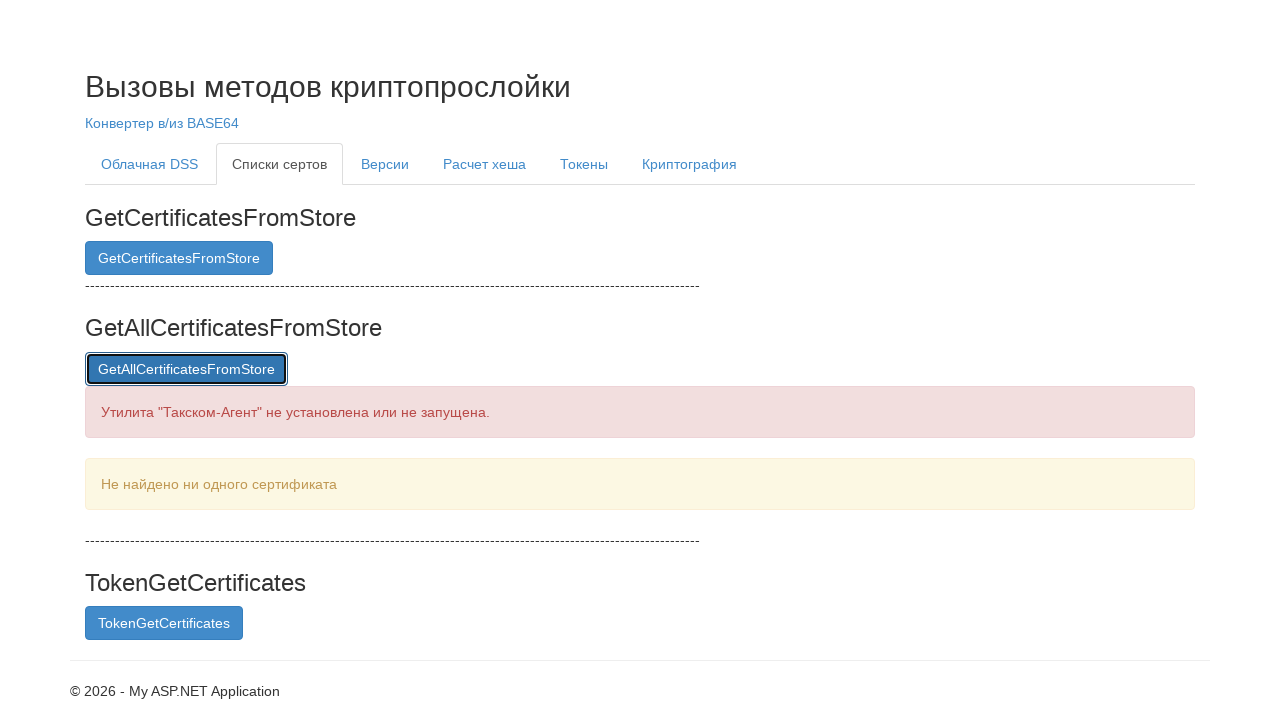

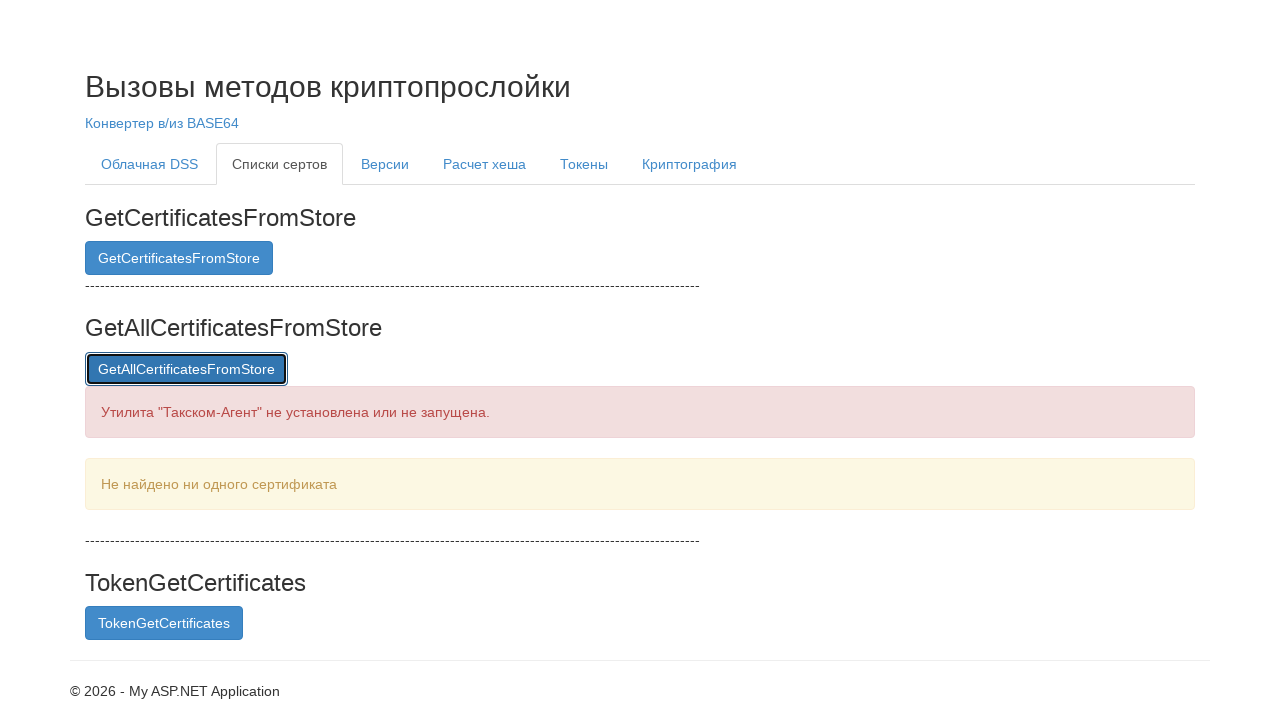